Tests navigation to the registration page by scrolling down and clicking on the "Register" button

Starting URL: https://b2b.warm-on.ru/

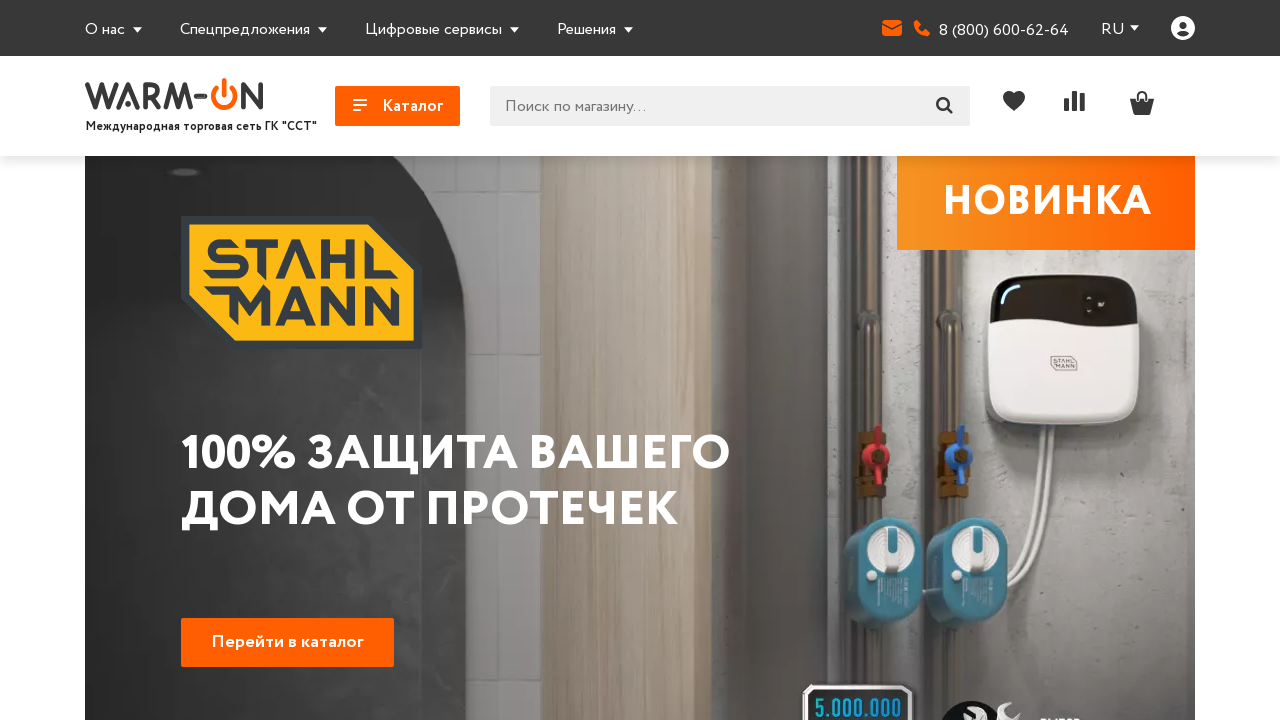

Scrolled down to position 1300px to reveal registration button
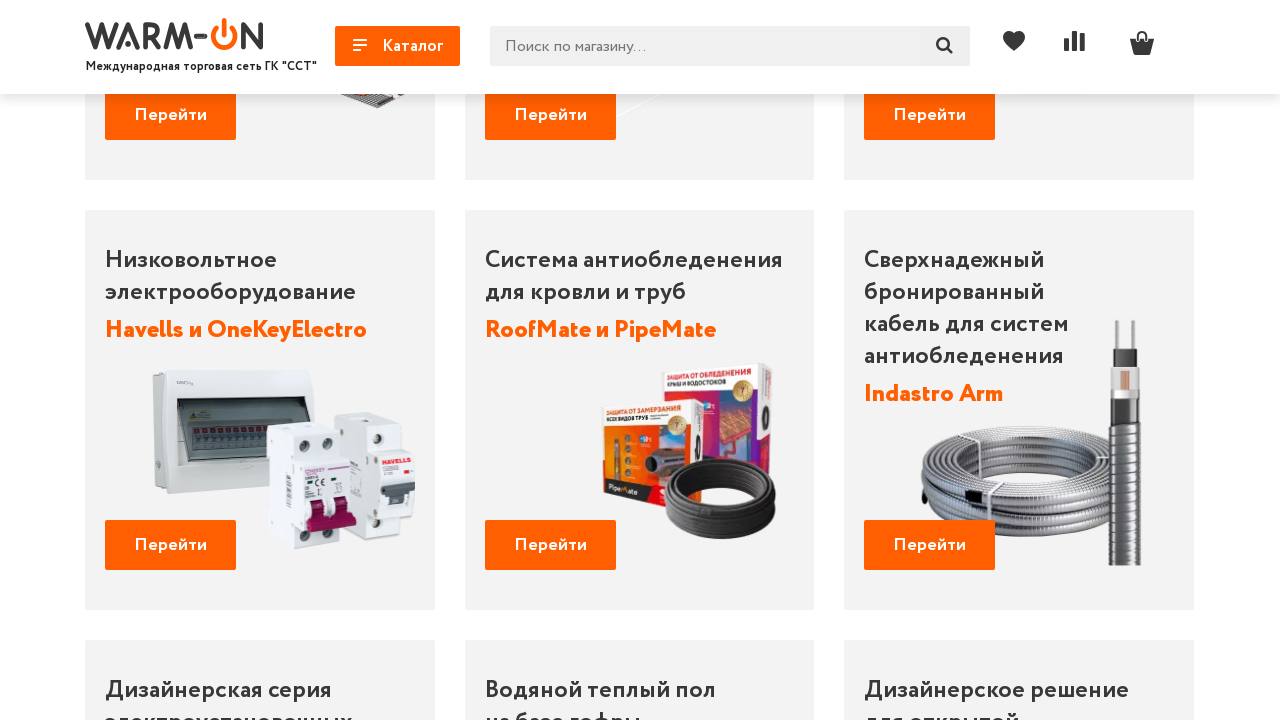

Waited 2 seconds for scroll animation to complete
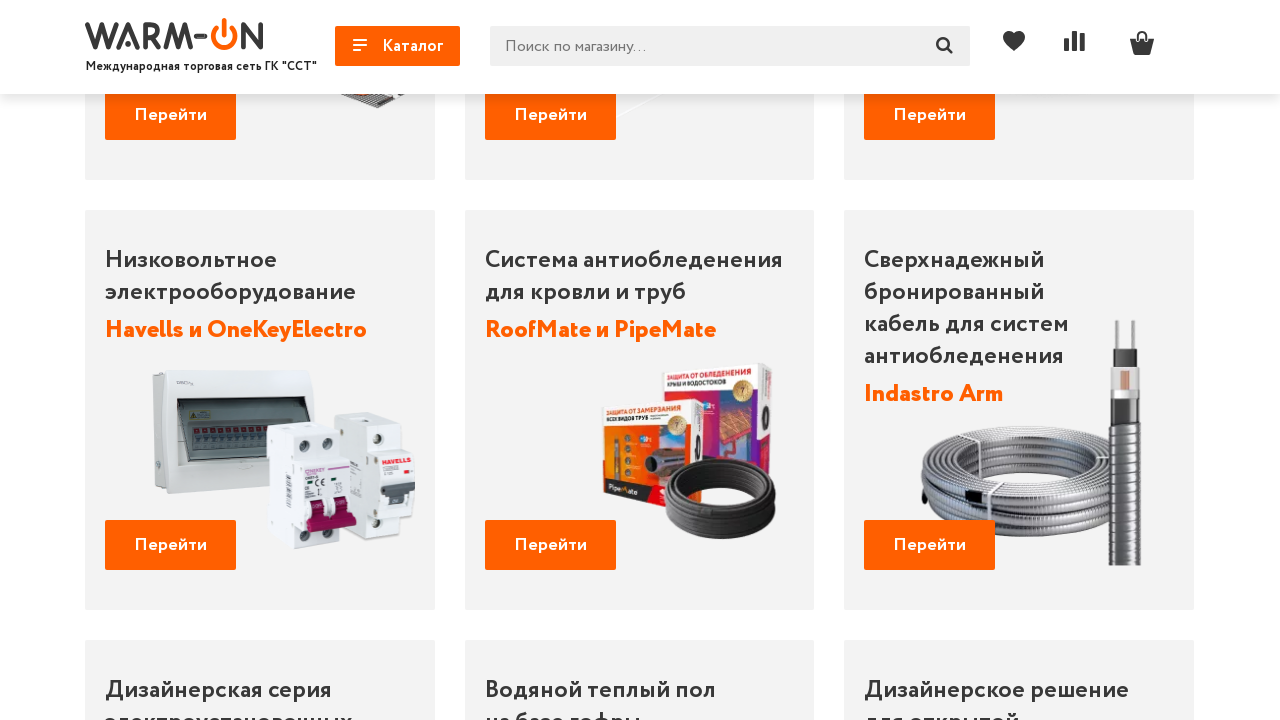

Clicked on 'Зарегистрируйтесь' (Register) button at (212, 360) on text=Зарегистрируйтесь
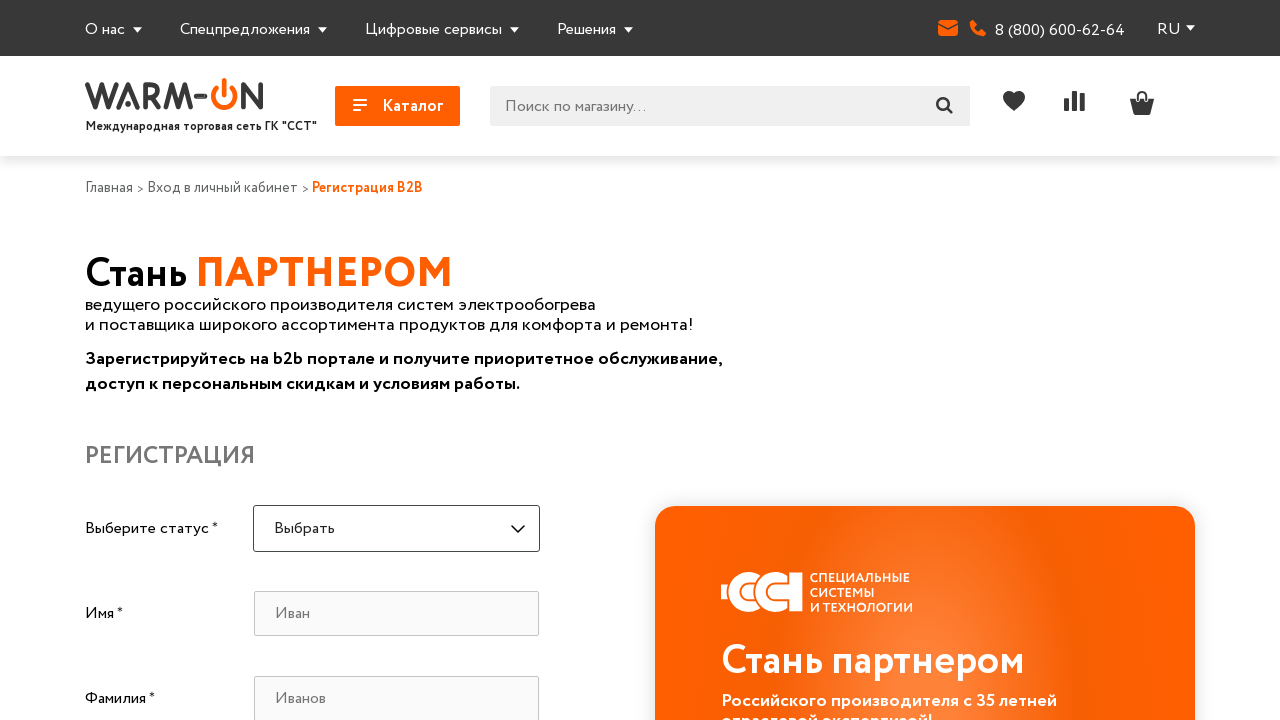

Waited for page to reach networkidle state
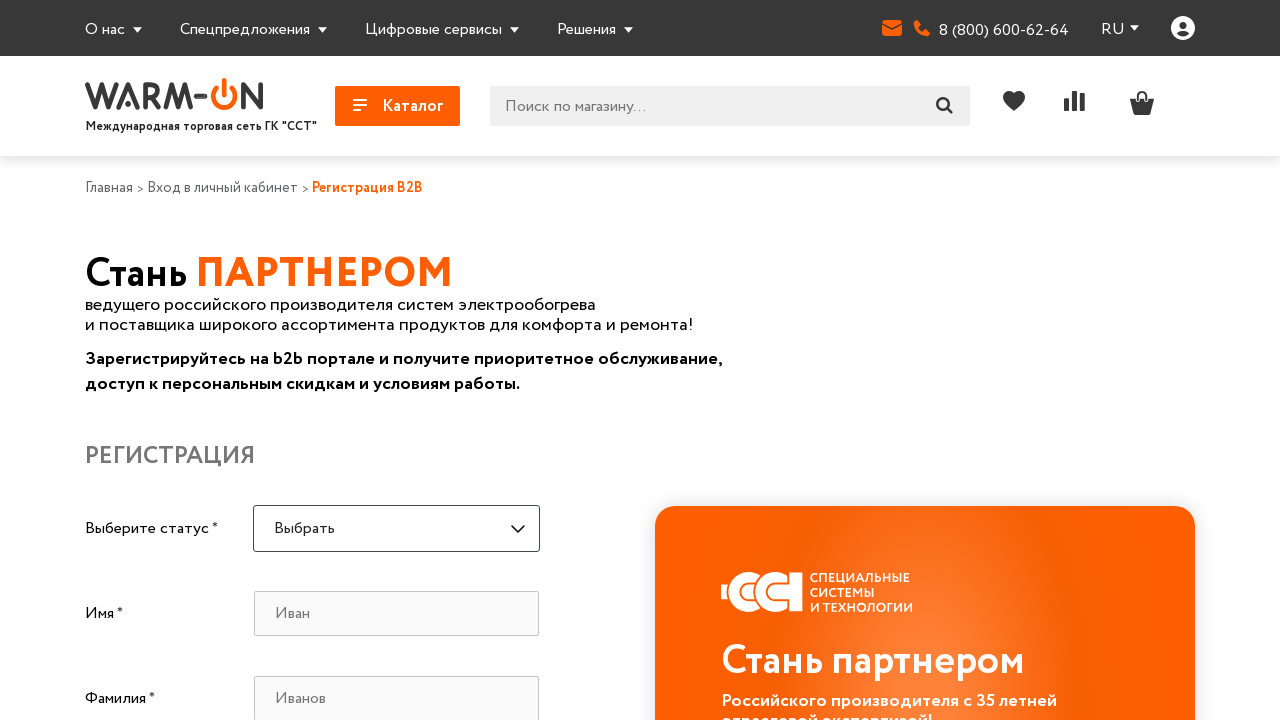

Verified that page title is 'Регистрация' (Registration)
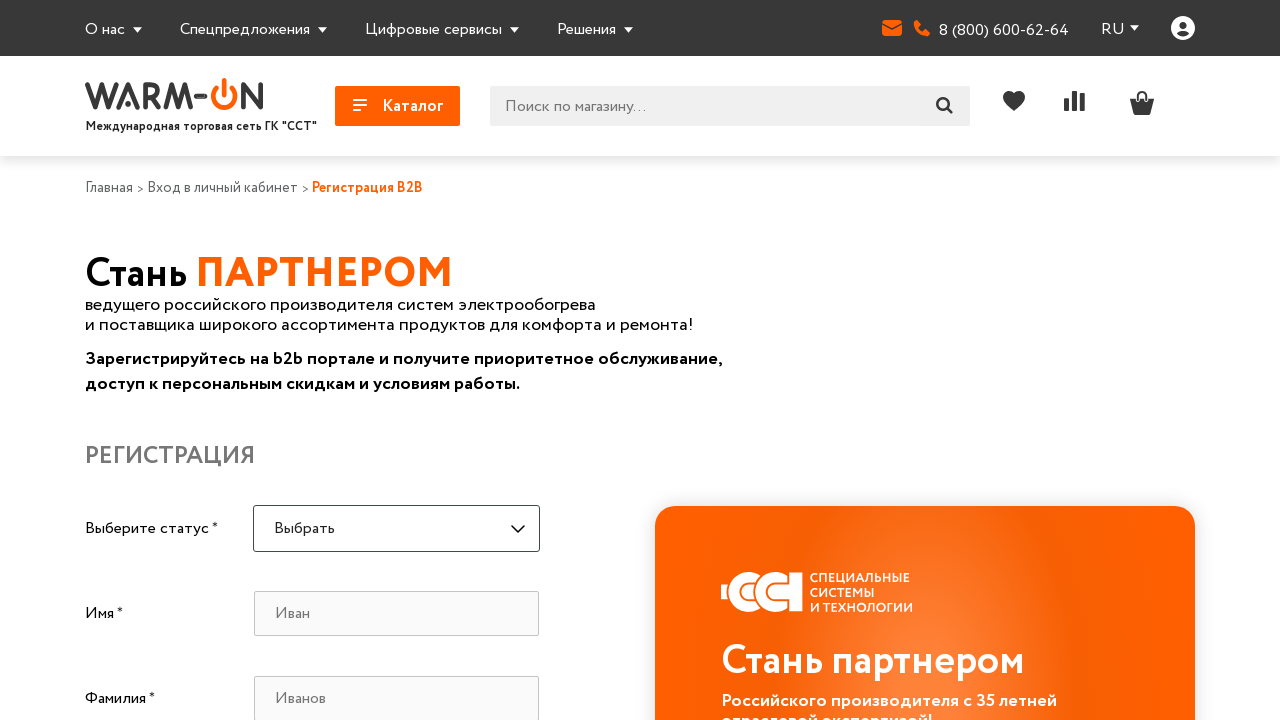

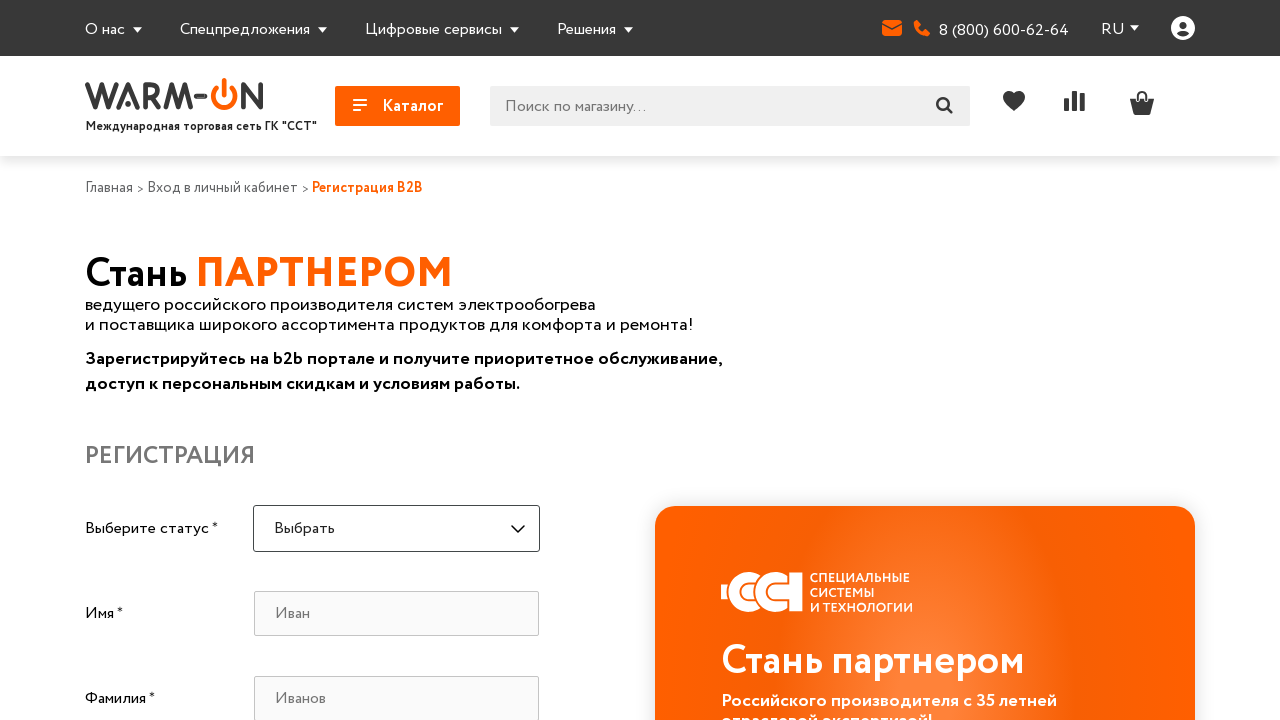